Tests clicking and checking multiple feature checkboxes and verifying their checked states

Starting URL: https://devexpress.github.io/testcafe/example/

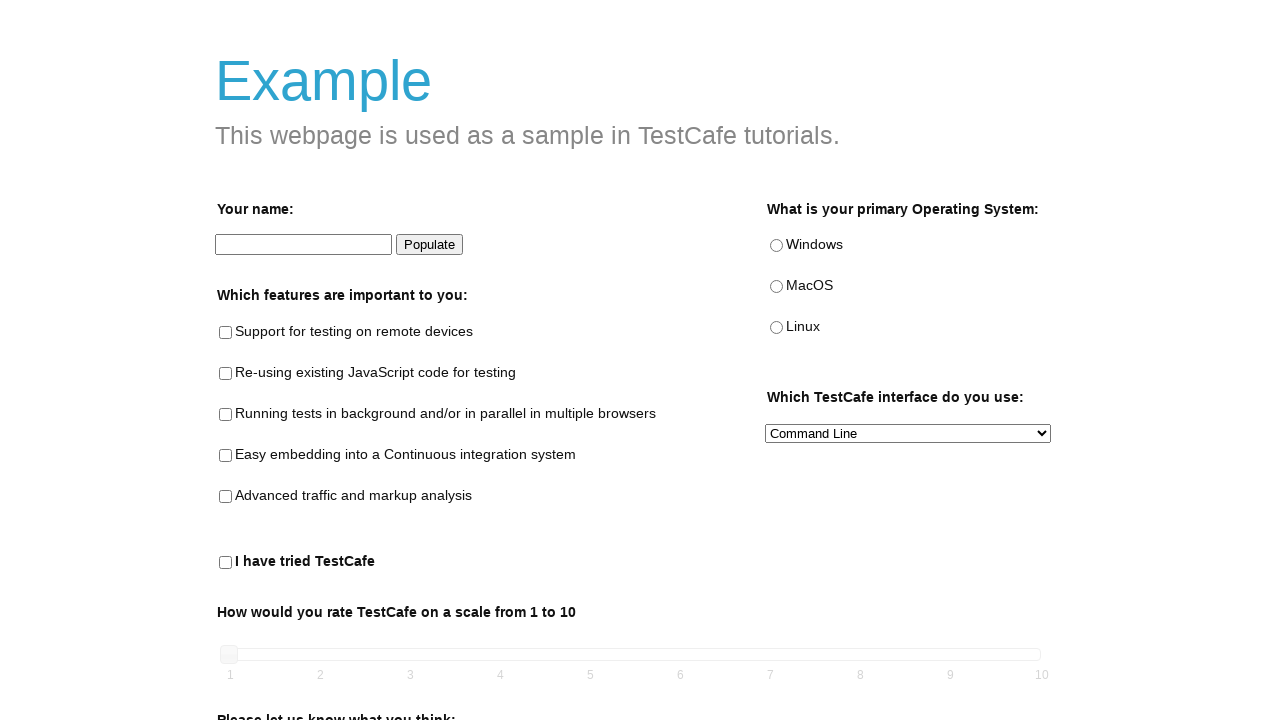

Navigated to TestCafe example page
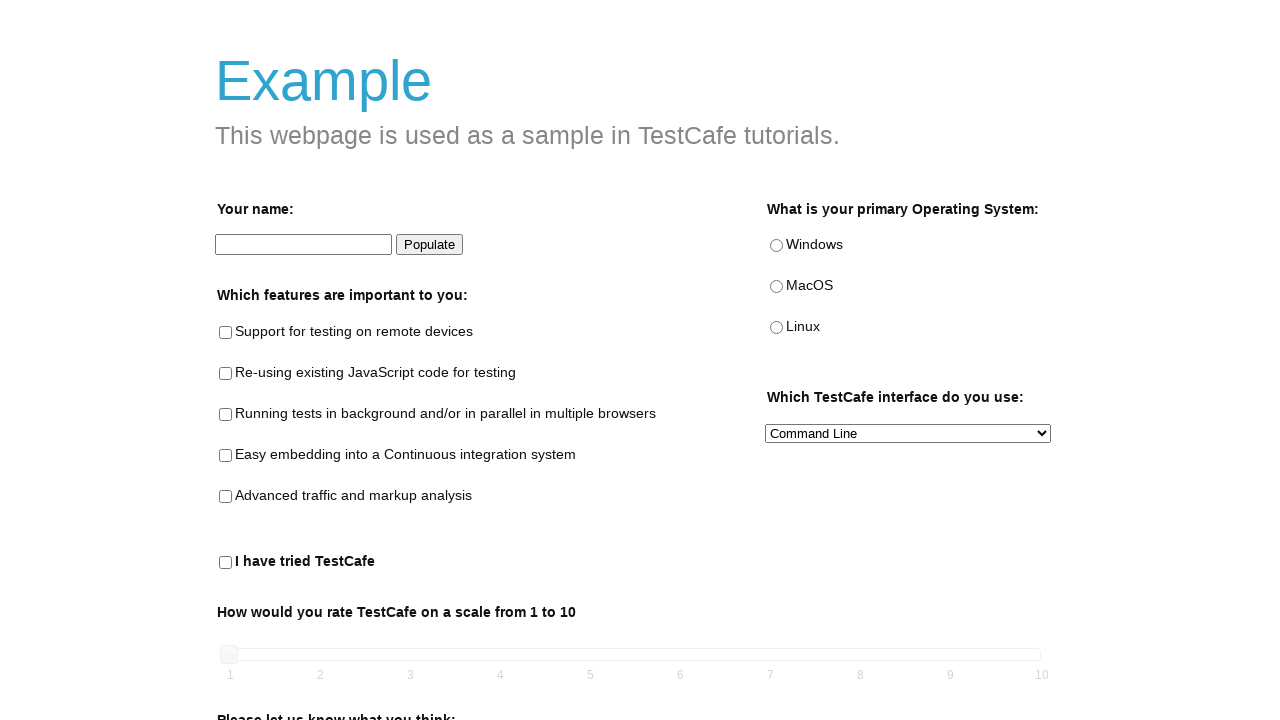

Checked feature checkbox: #remote-testing at (226, 333) on #remote-testing
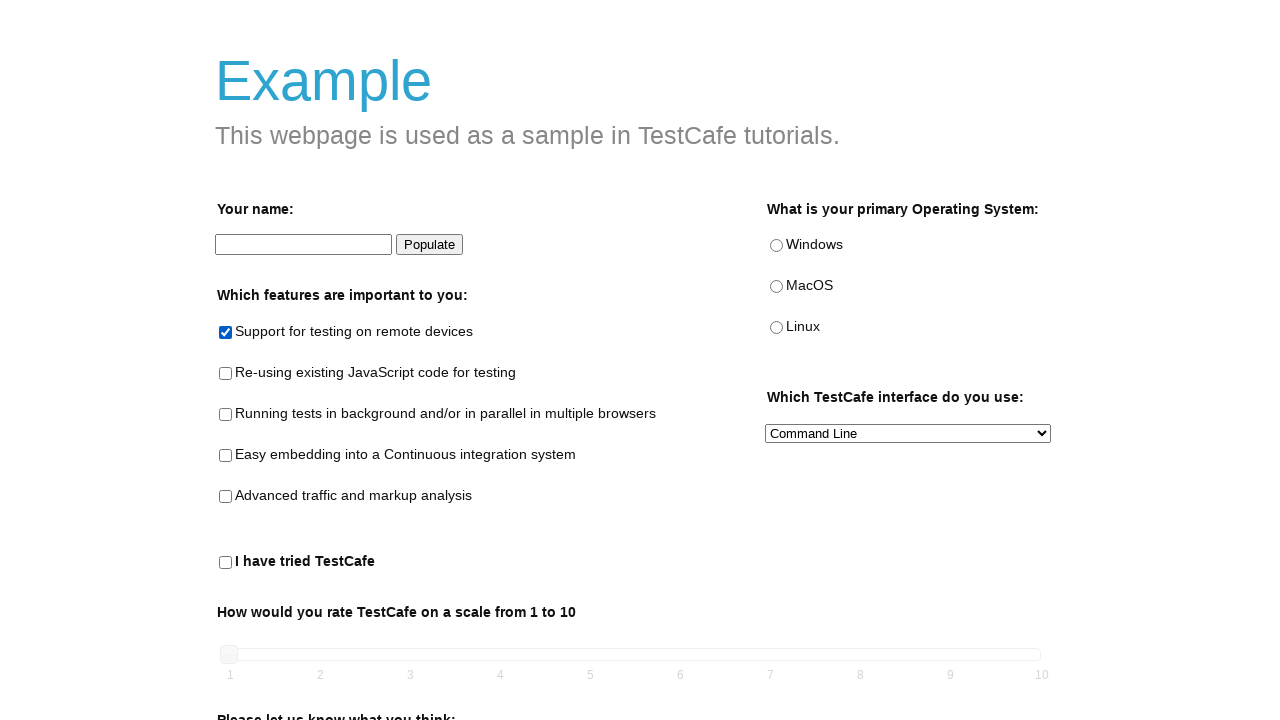

Verified feature checkbox #remote-testing is checked
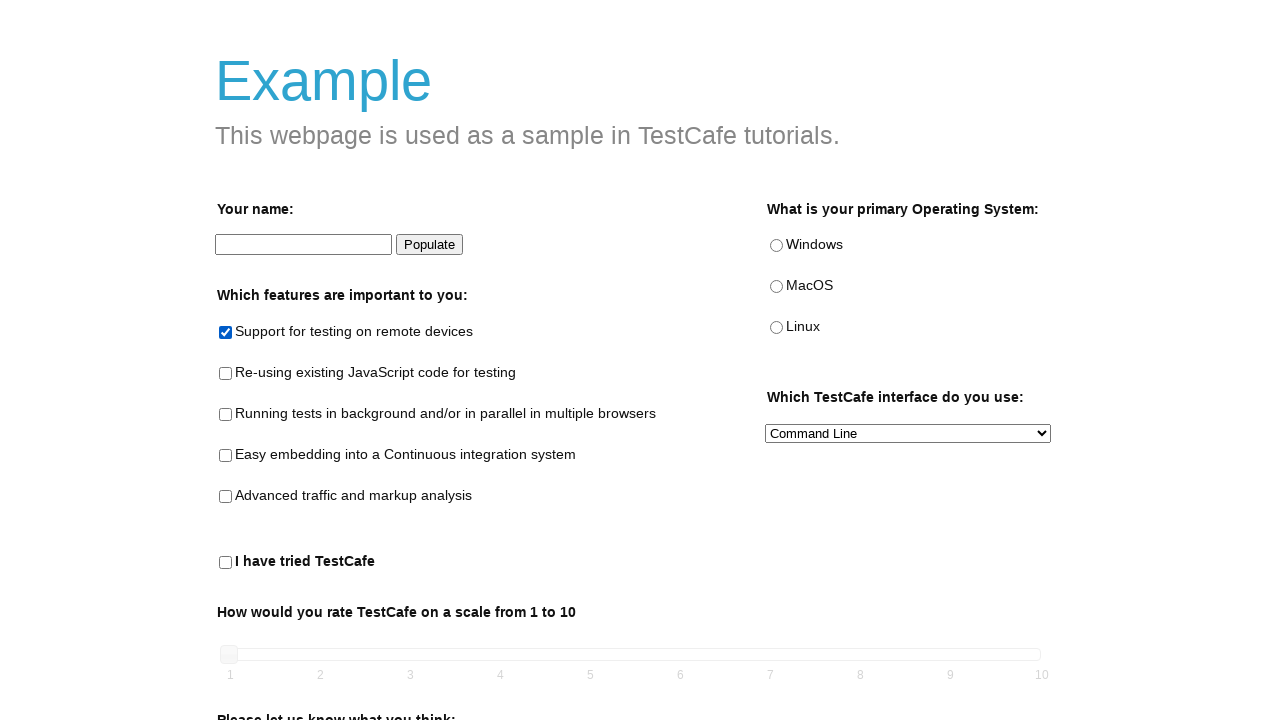

Checked feature checkbox: #reusing-js-code at (226, 374) on #reusing-js-code
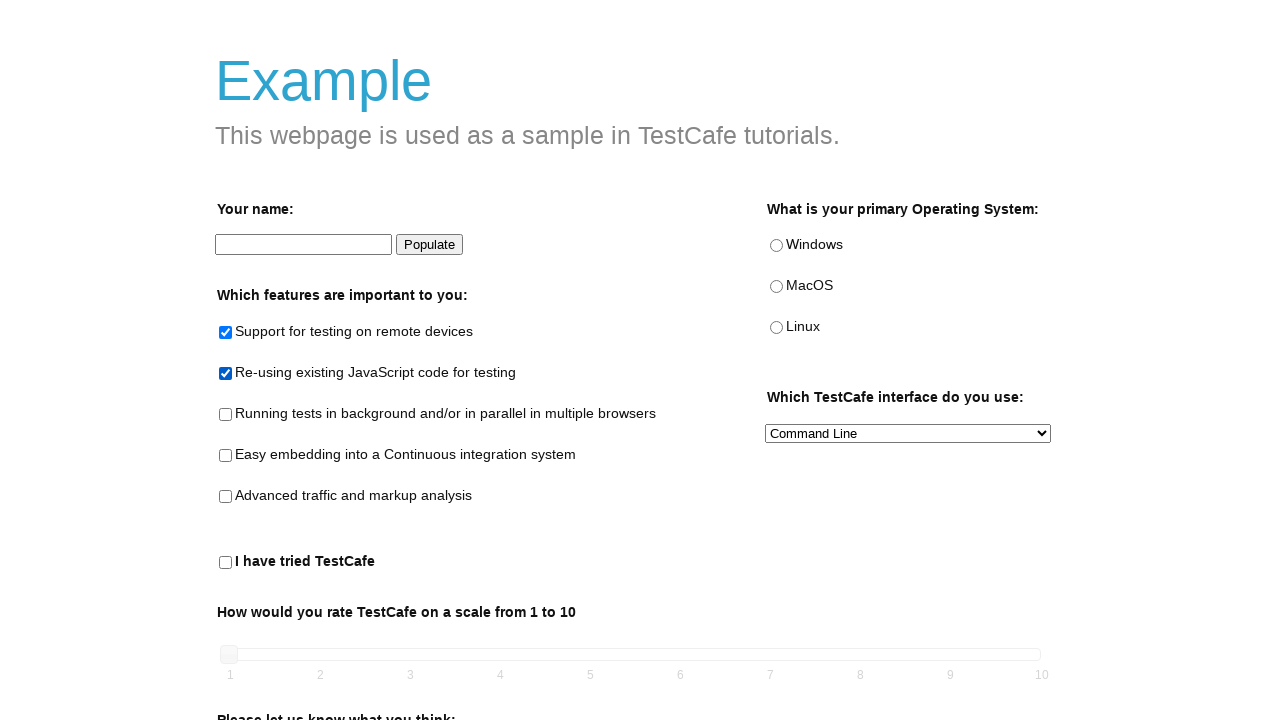

Verified feature checkbox #reusing-js-code is checked
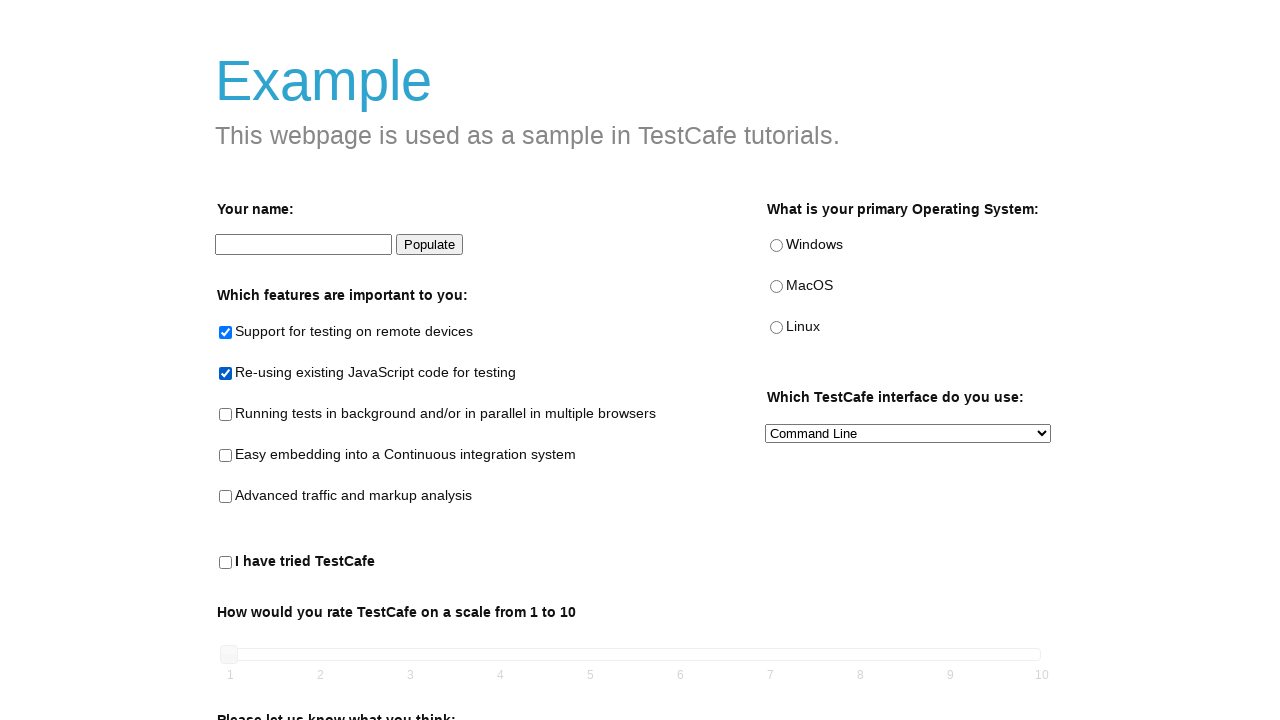

Checked feature checkbox: #background-parallel-testing at (226, 415) on #background-parallel-testing
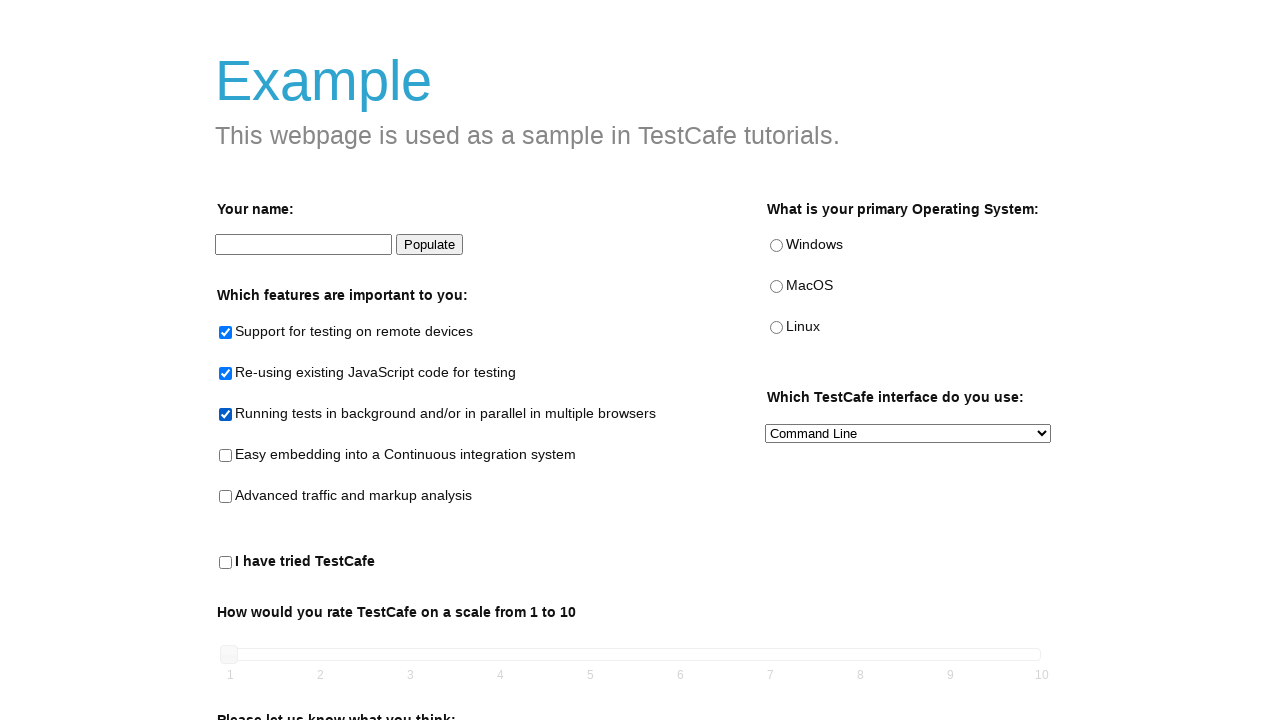

Verified feature checkbox #background-parallel-testing is checked
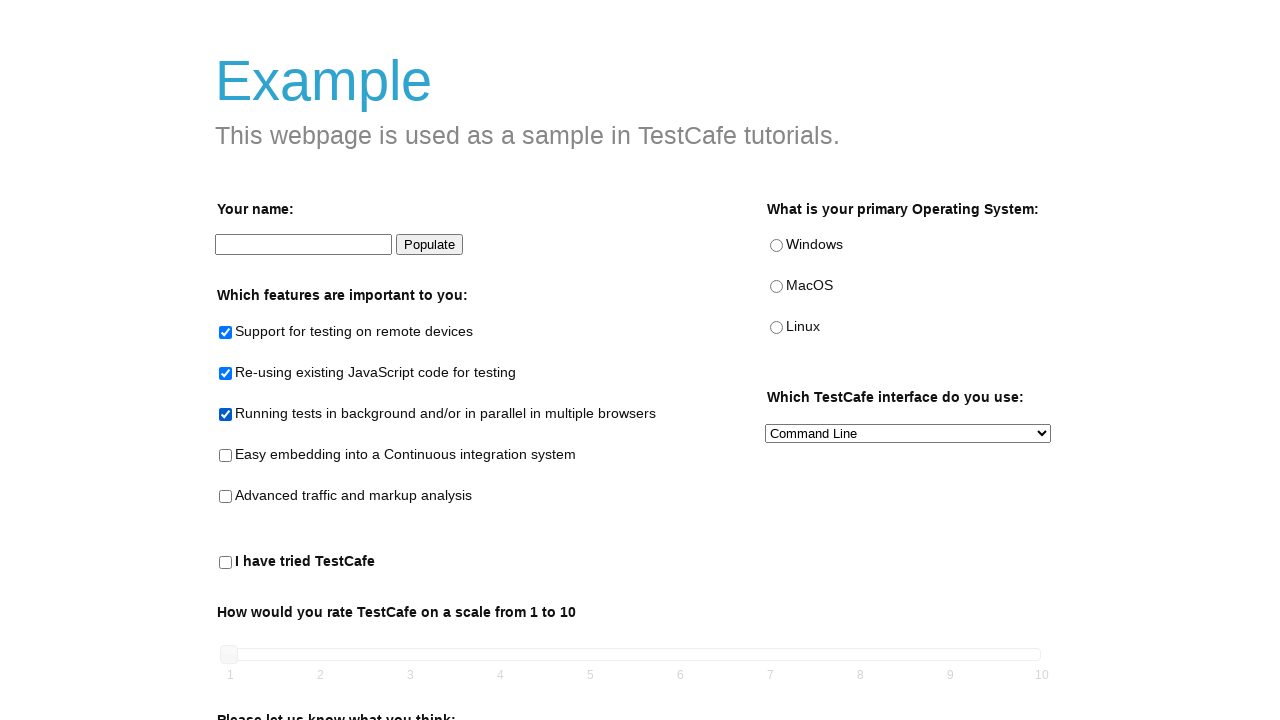

Checked feature checkbox: #continuous-integration-embedding at (226, 456) on #continuous-integration-embedding
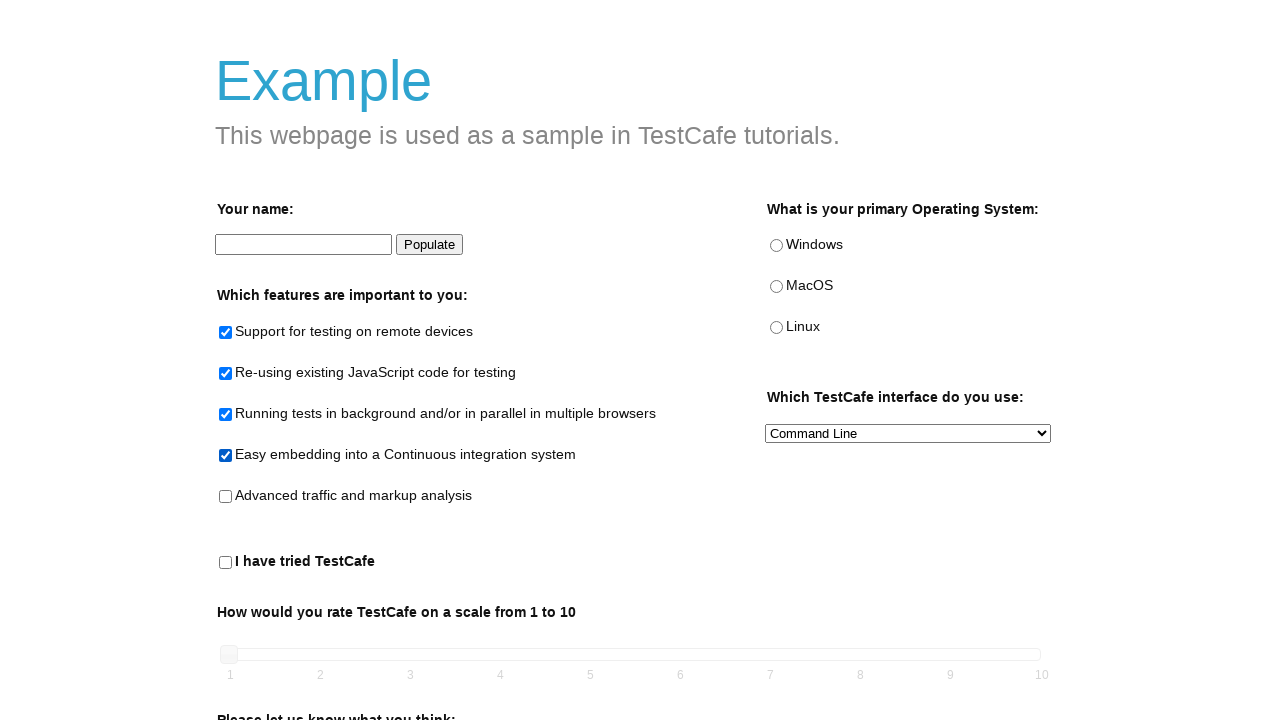

Verified feature checkbox #continuous-integration-embedding is checked
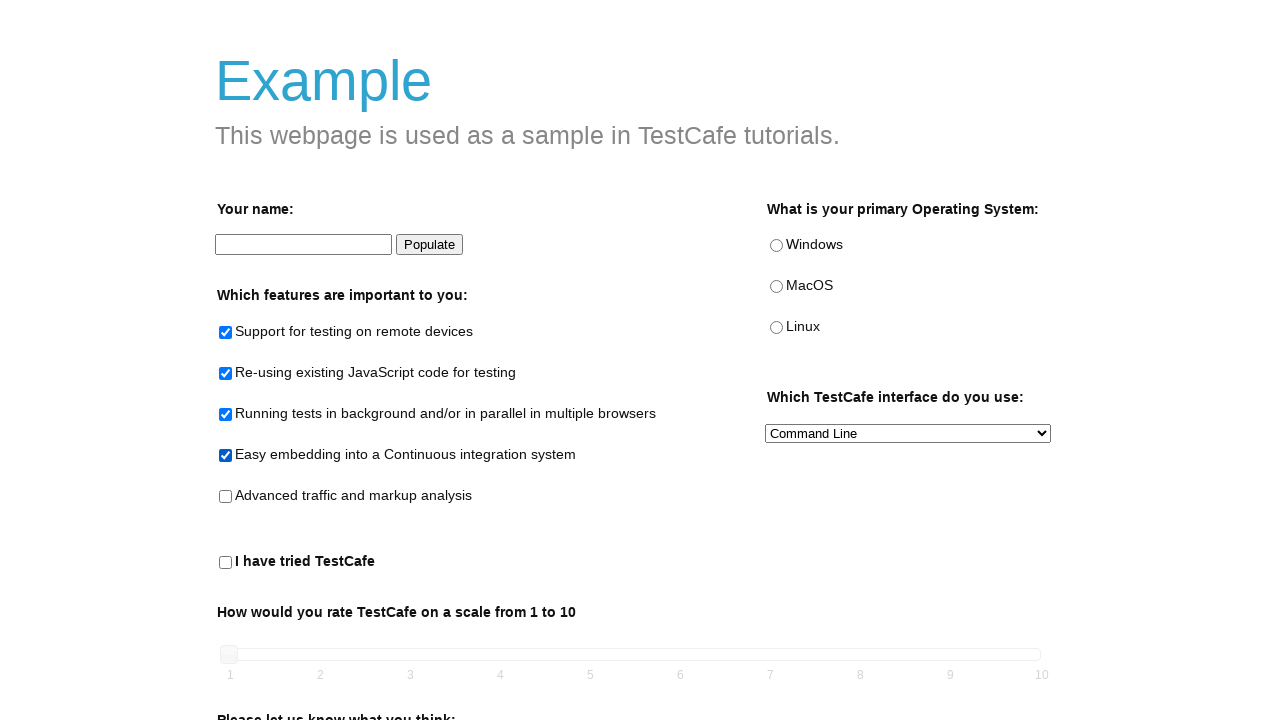

Checked feature checkbox: #traffic-markup-analysis at (226, 497) on #traffic-markup-analysis
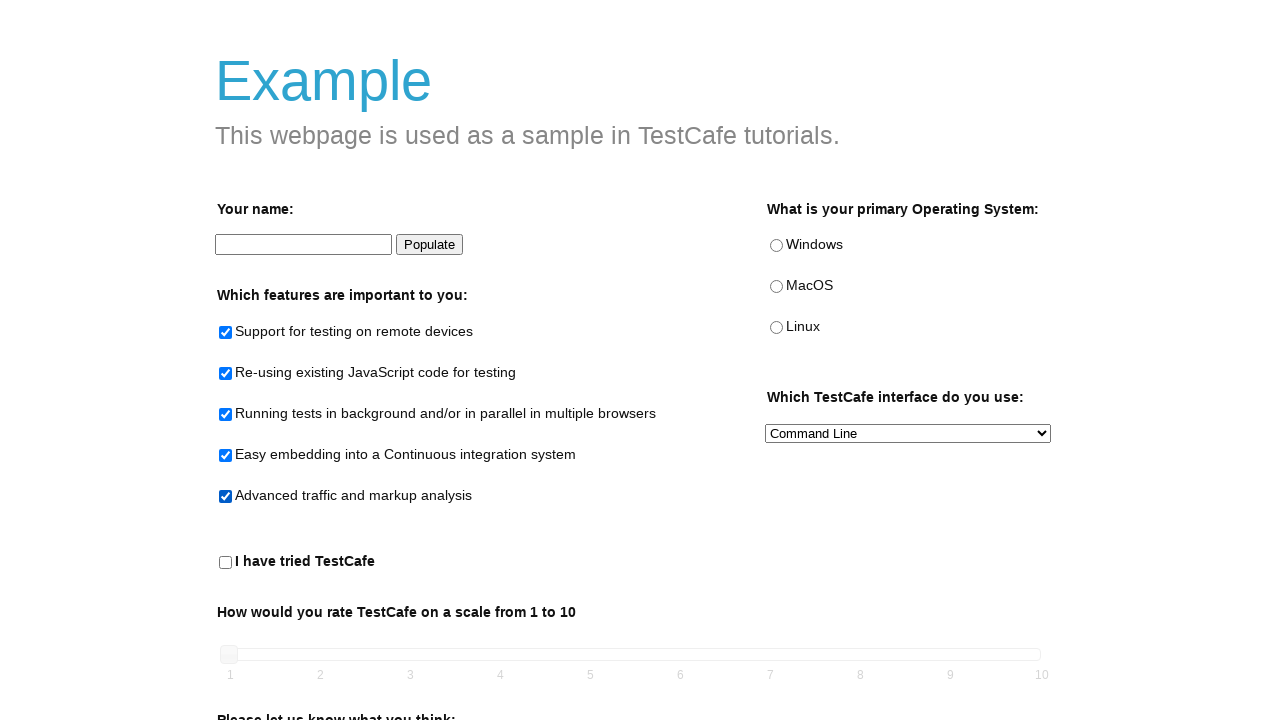

Verified feature checkbox #traffic-markup-analysis is checked
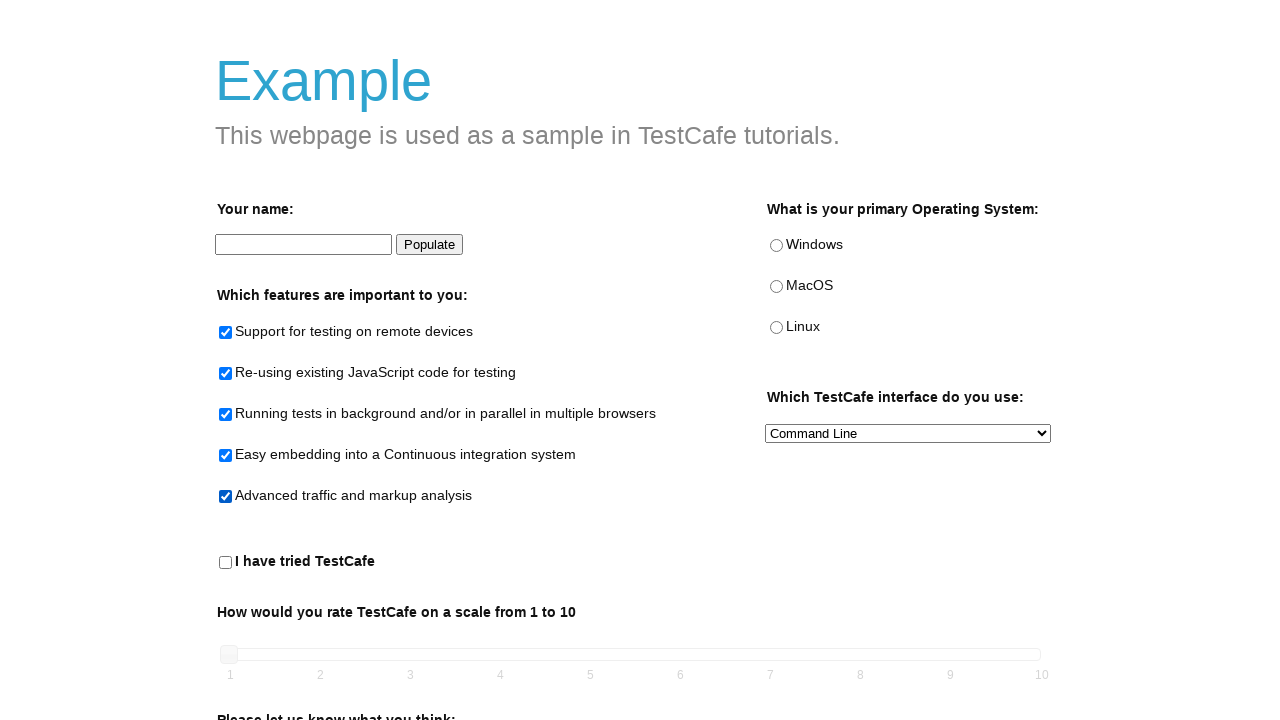

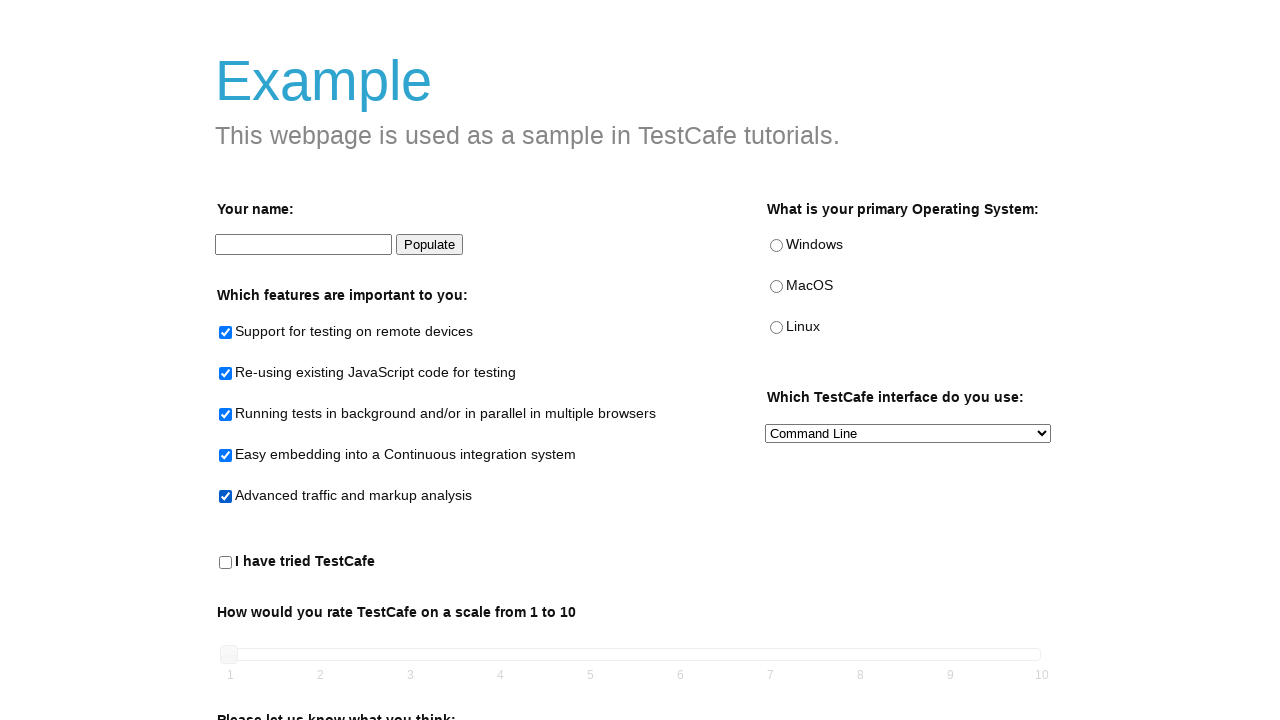